Navigates to Tokopedia's mobile phone product listing page, scrolls down to trigger lazy loading, and waits for product elements to load on the page.

Starting URL: https://www.tokopedia.com/p/handphone-tablet/handphone?page=1

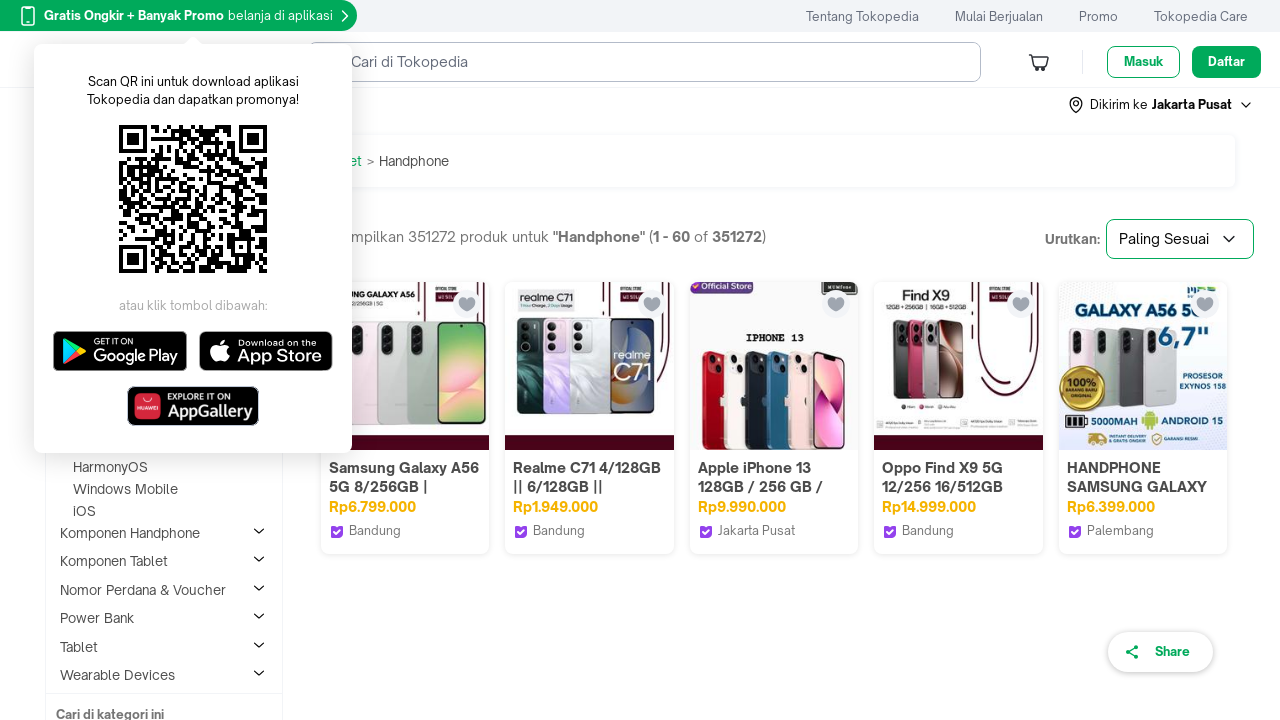

Scrolled down to position 1460 to trigger lazy loading of products
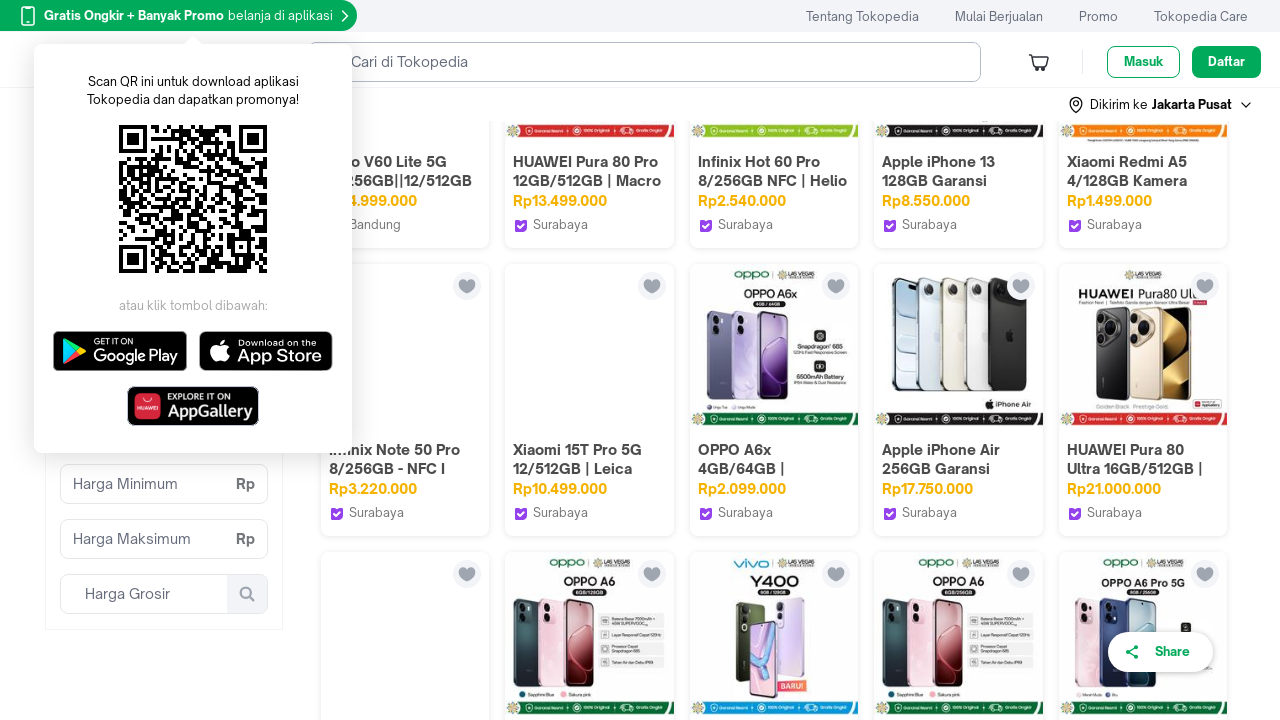

Product container elements loaded (css-13l3l78)
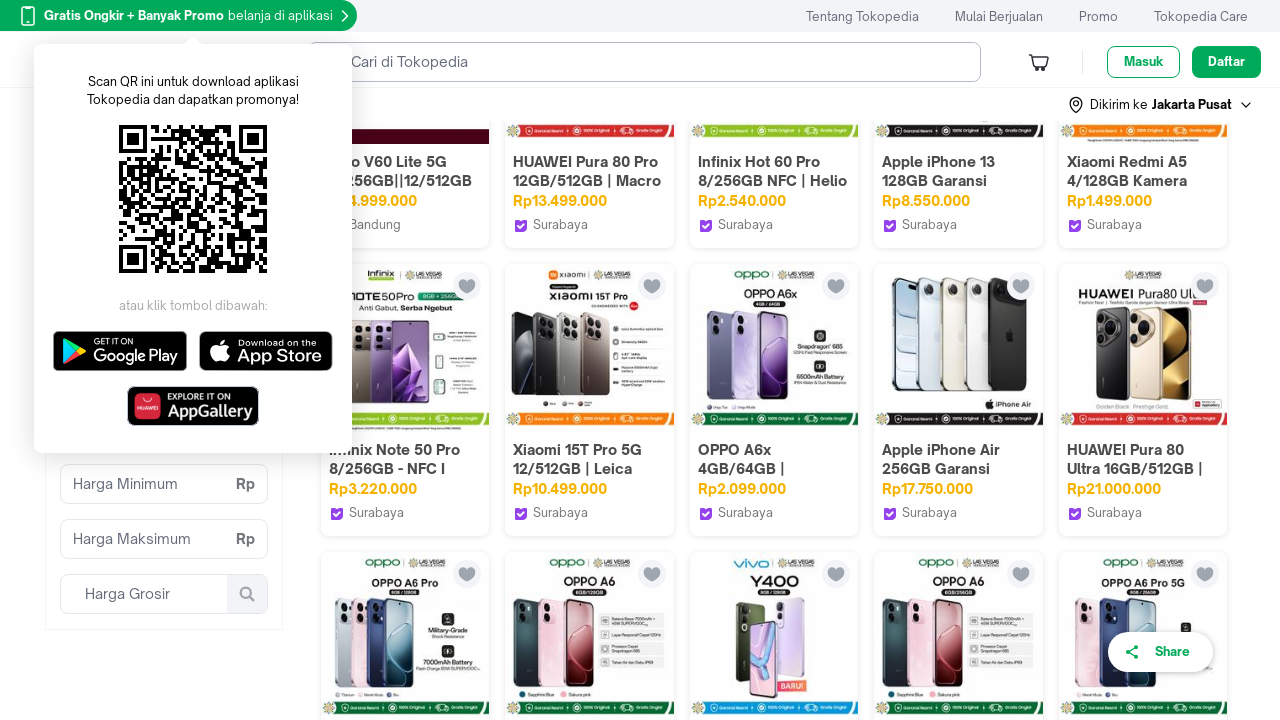

Product items verified on page (css-bk6tzz)
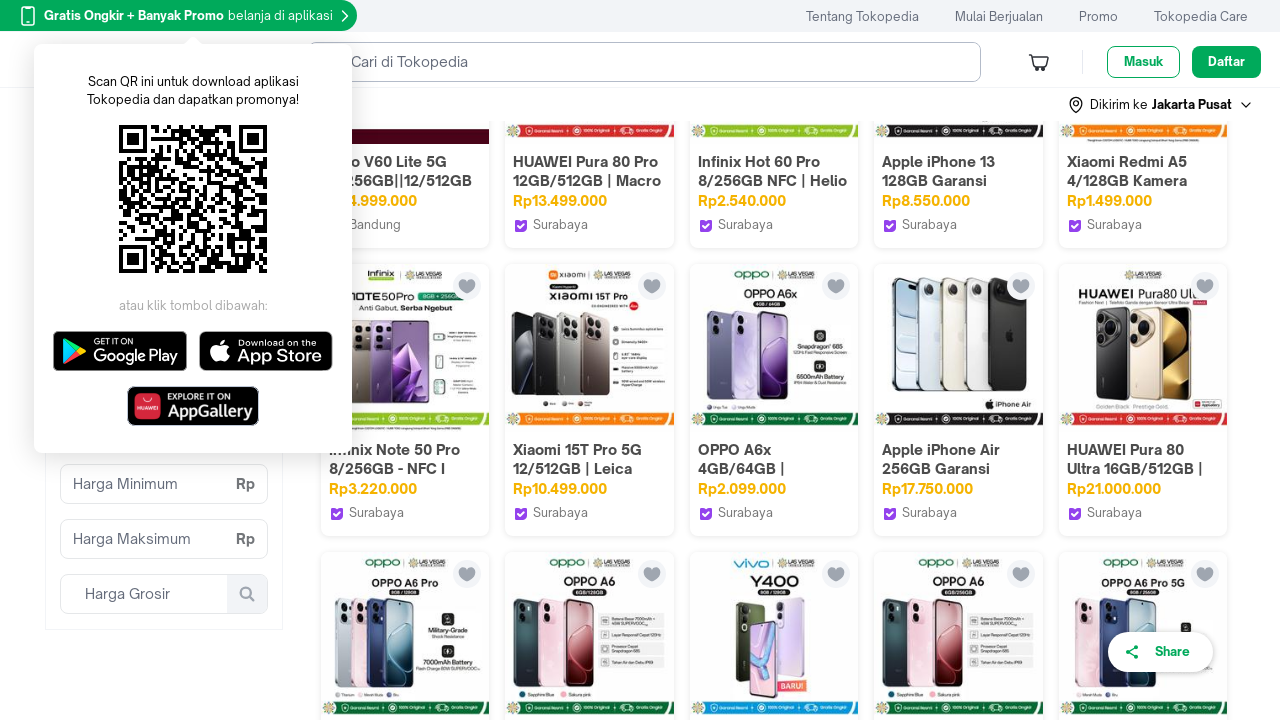

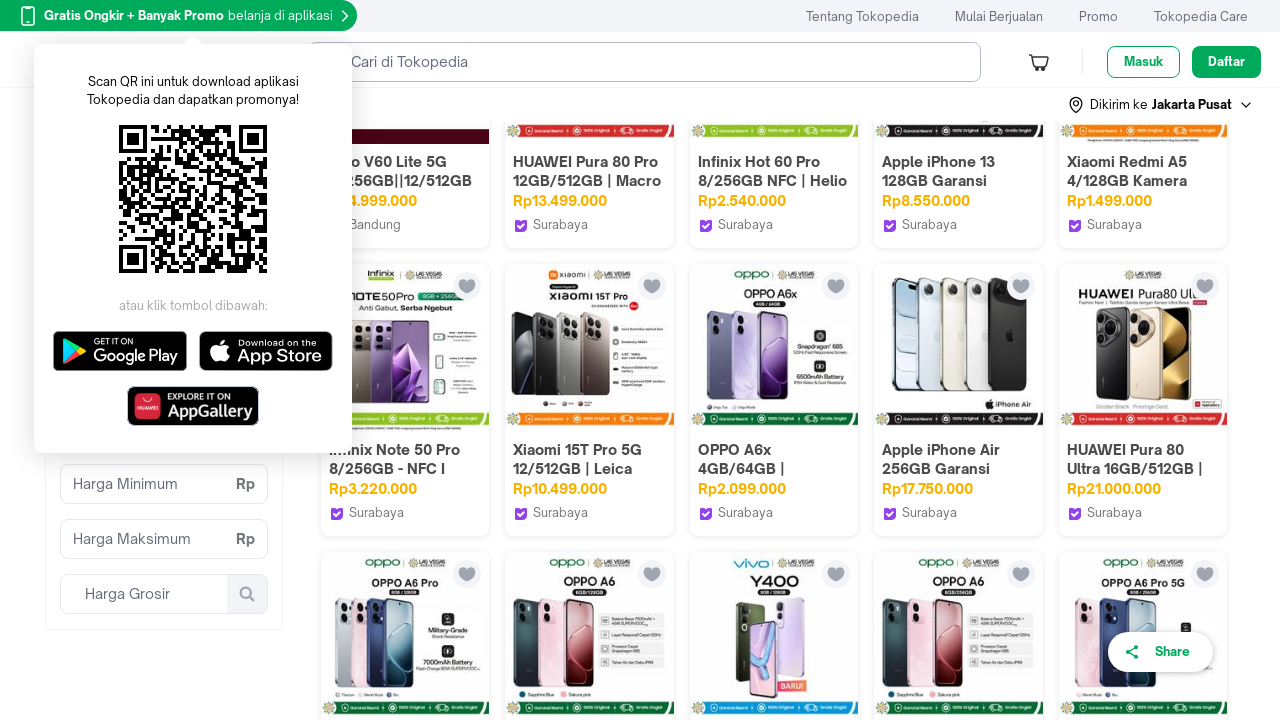